Tests file upload functionality by selecting a file using the choose file button and clicking upload to verify successful upload

Starting URL: https://the-internet.herokuapp.com/upload

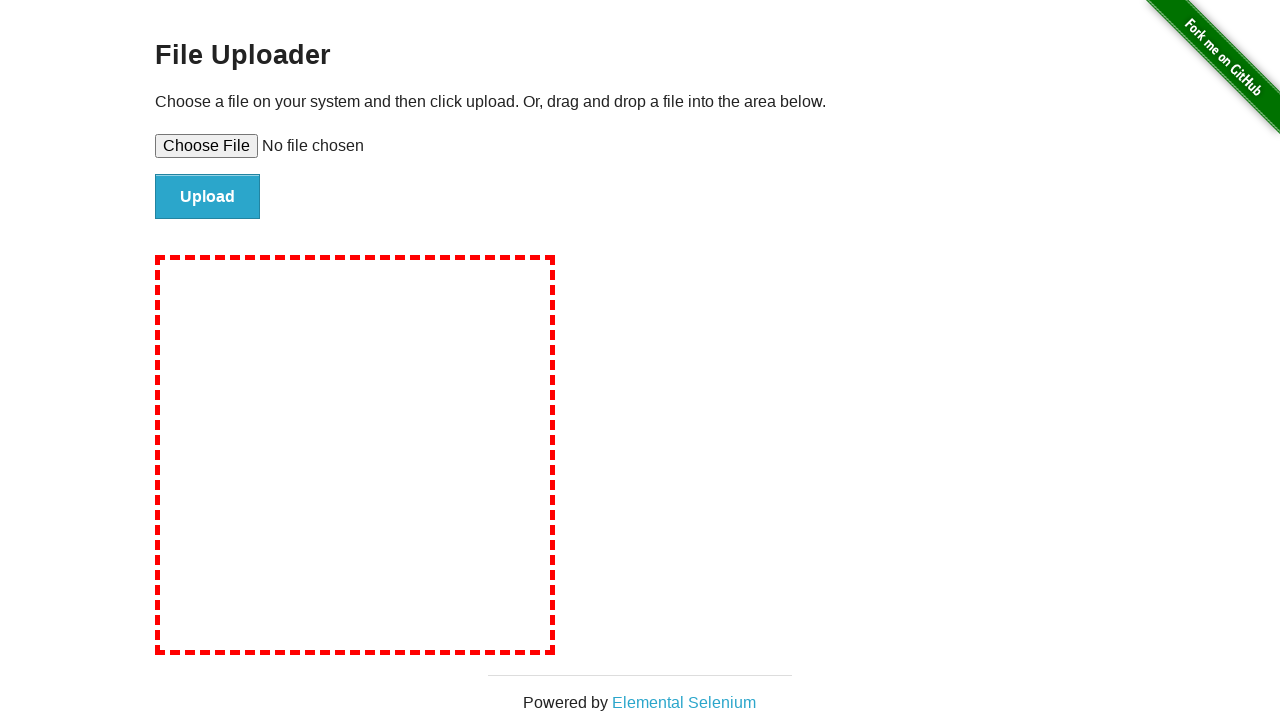

Created temporary test file for upload
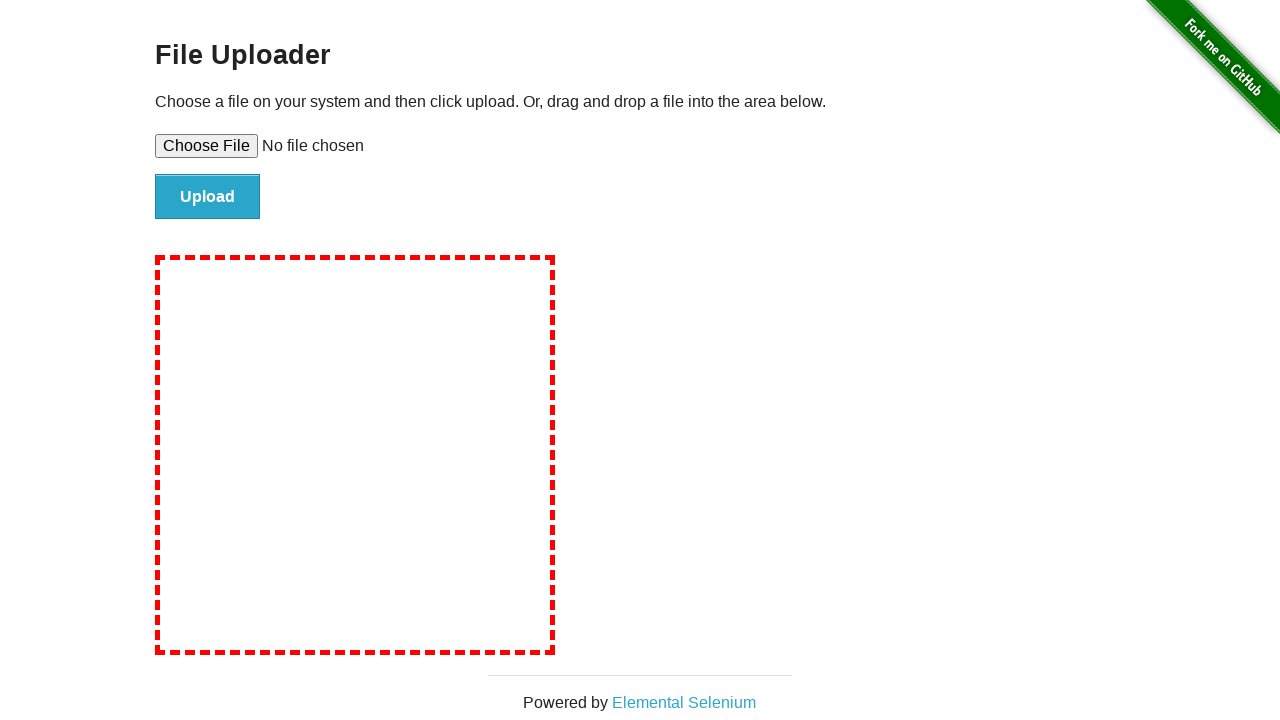

Selected file using the file upload input
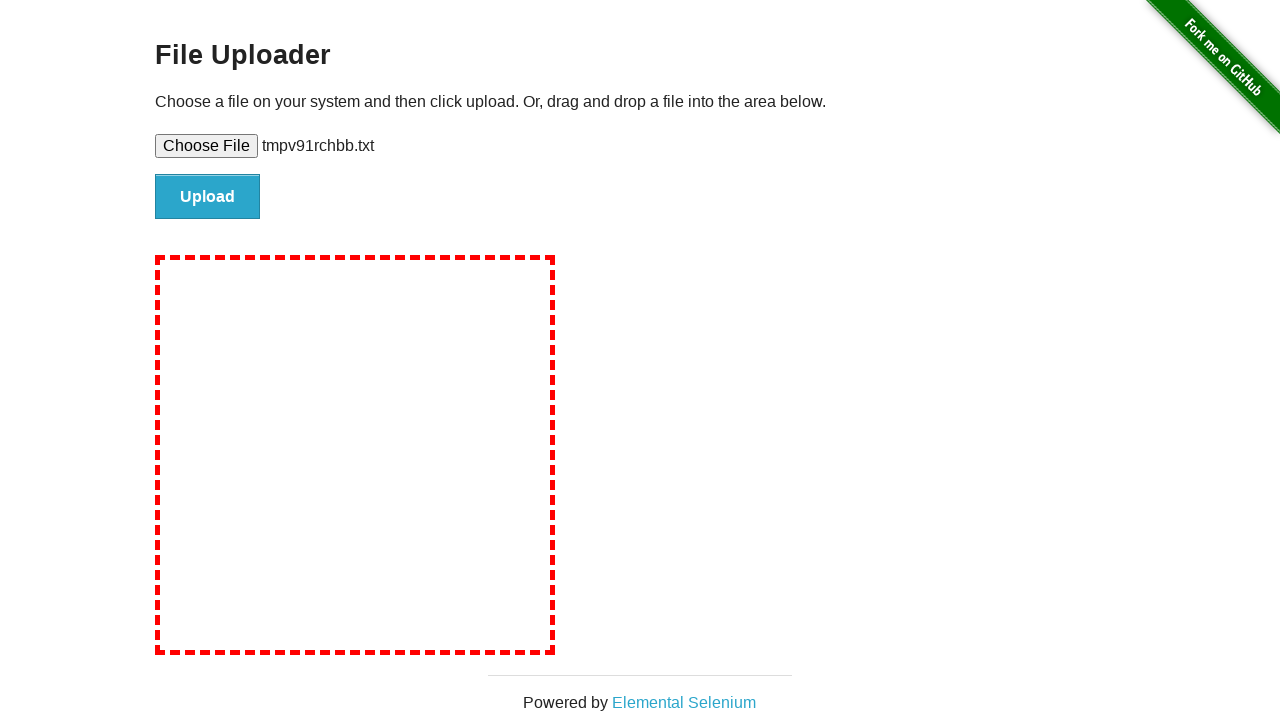

Clicked the upload button to submit the file at (208, 197) on #file-submit
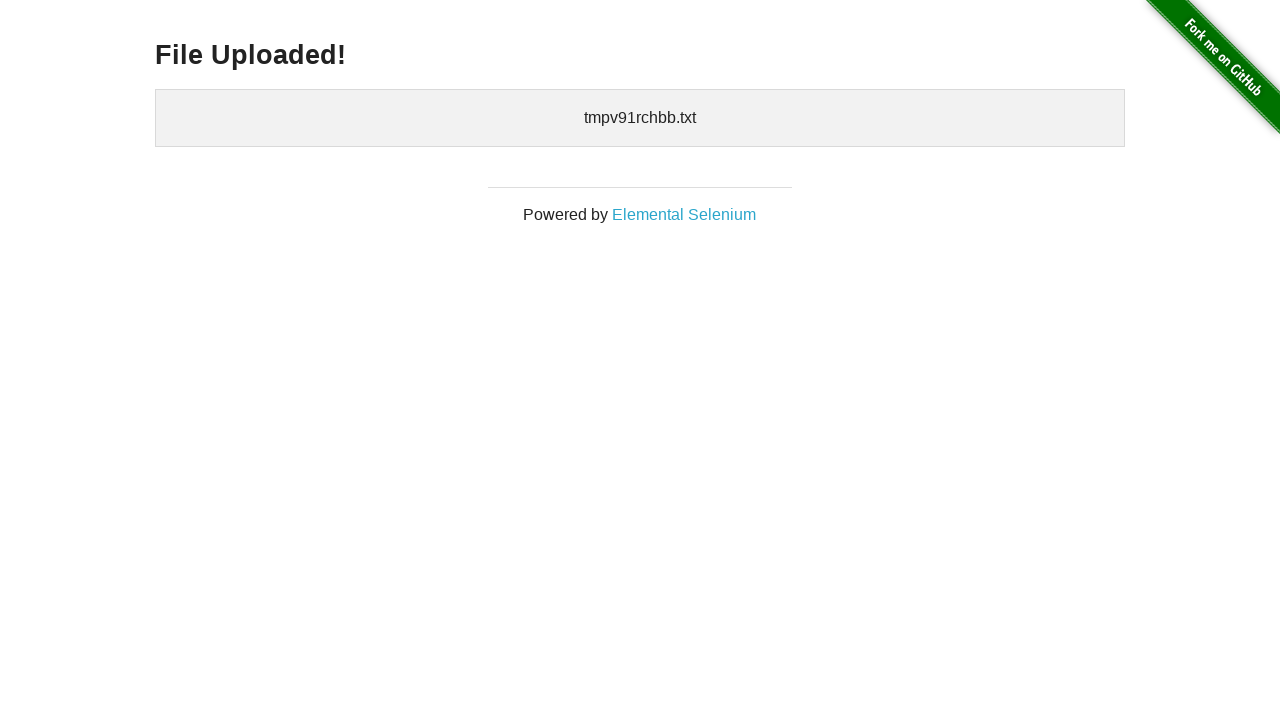

File upload completed successfully - success message appeared
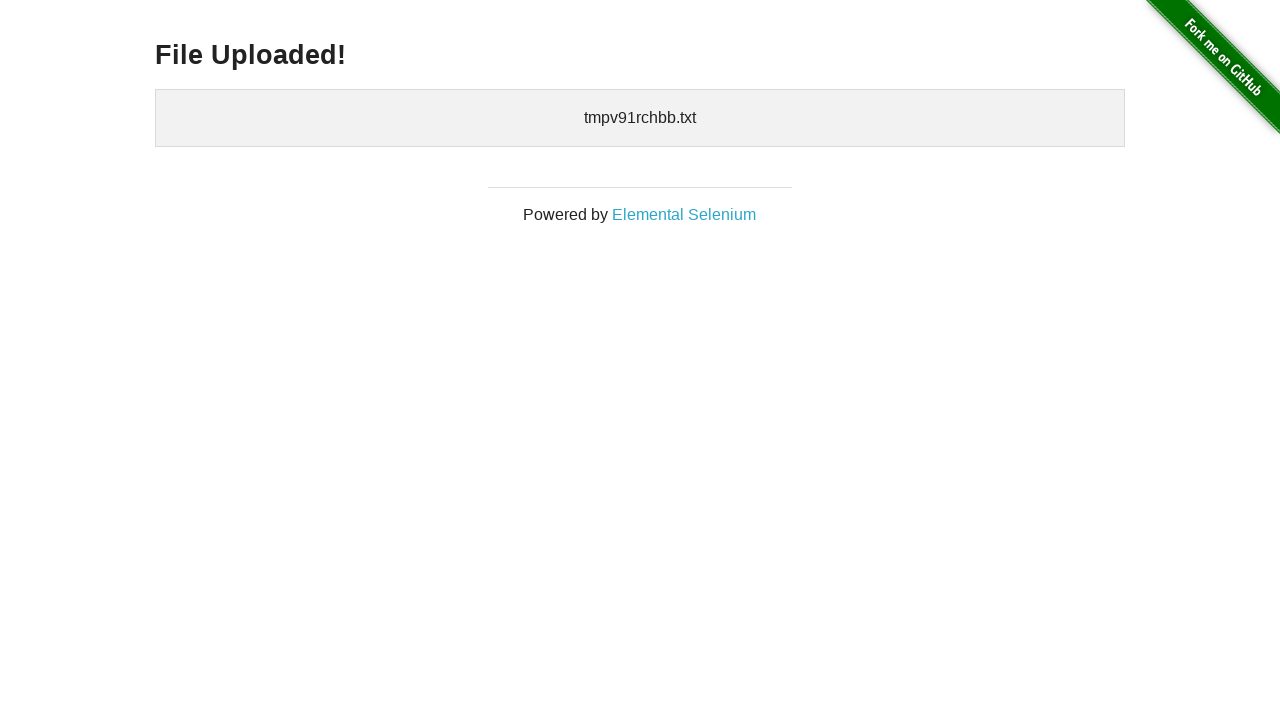

Cleaned up temporary file
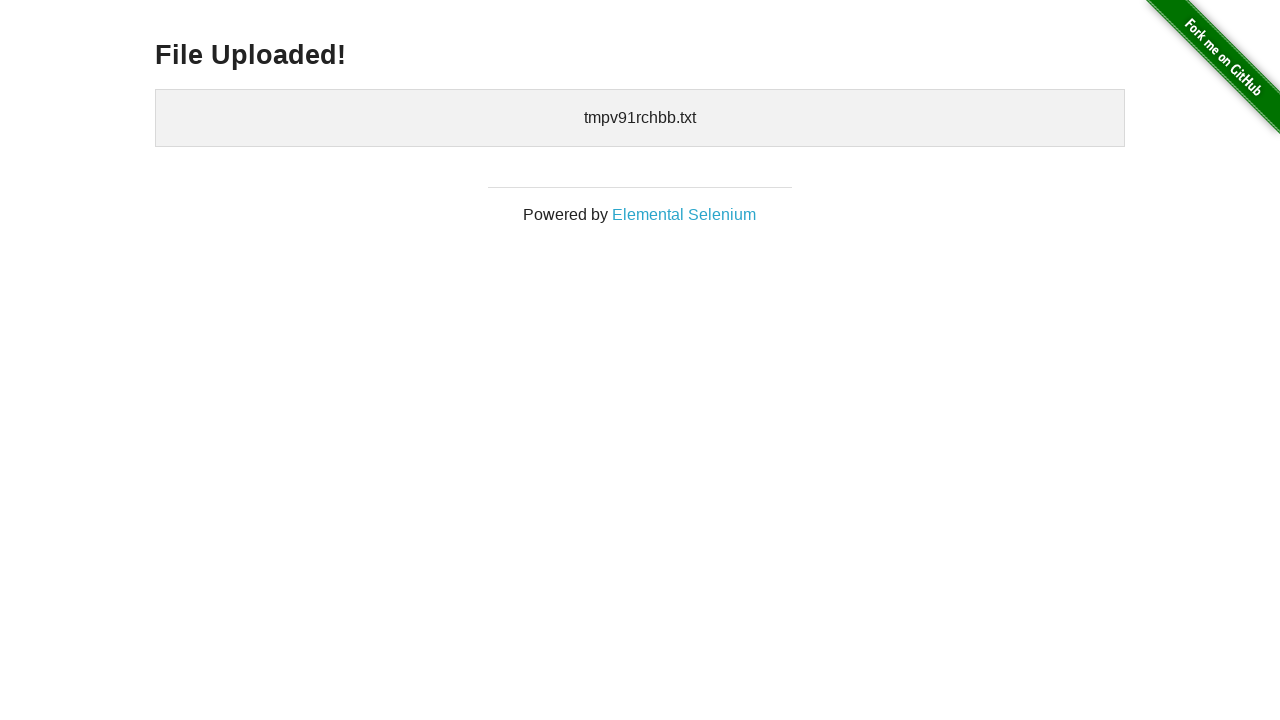

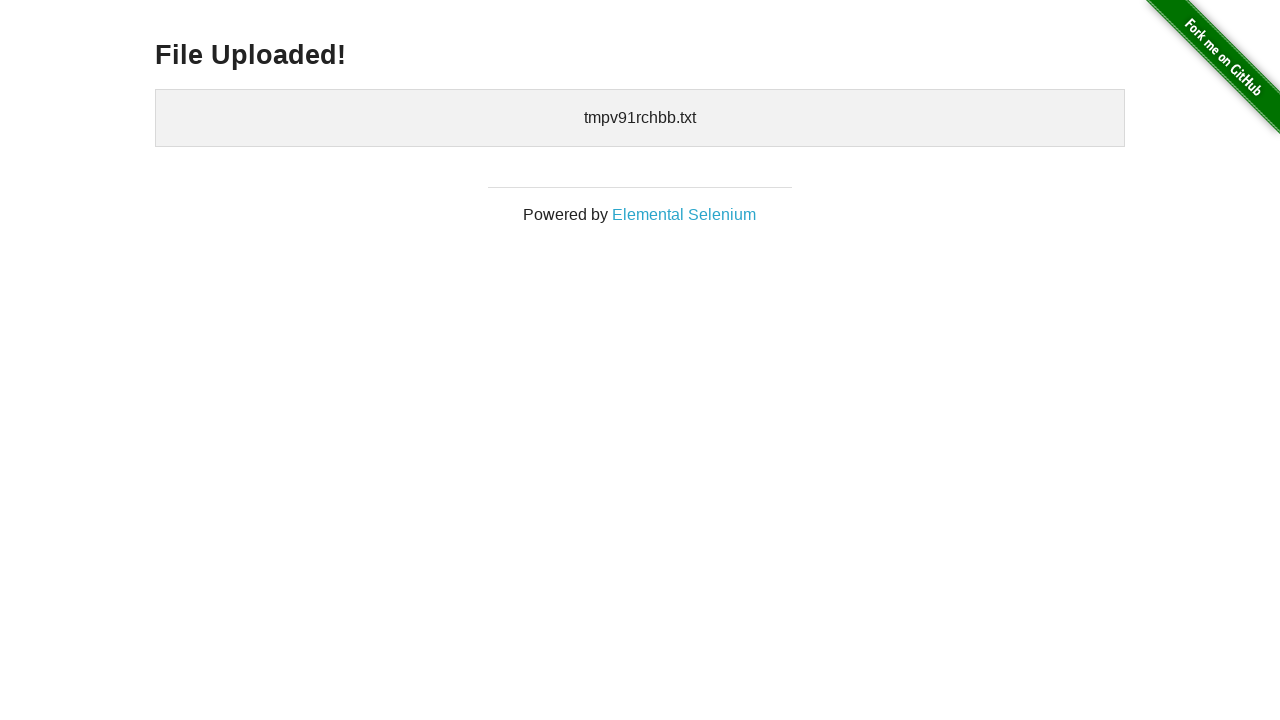